Tests GitHub search functionality by searching for a repository term and verifying search results are displayed

Starting URL: https://github.com

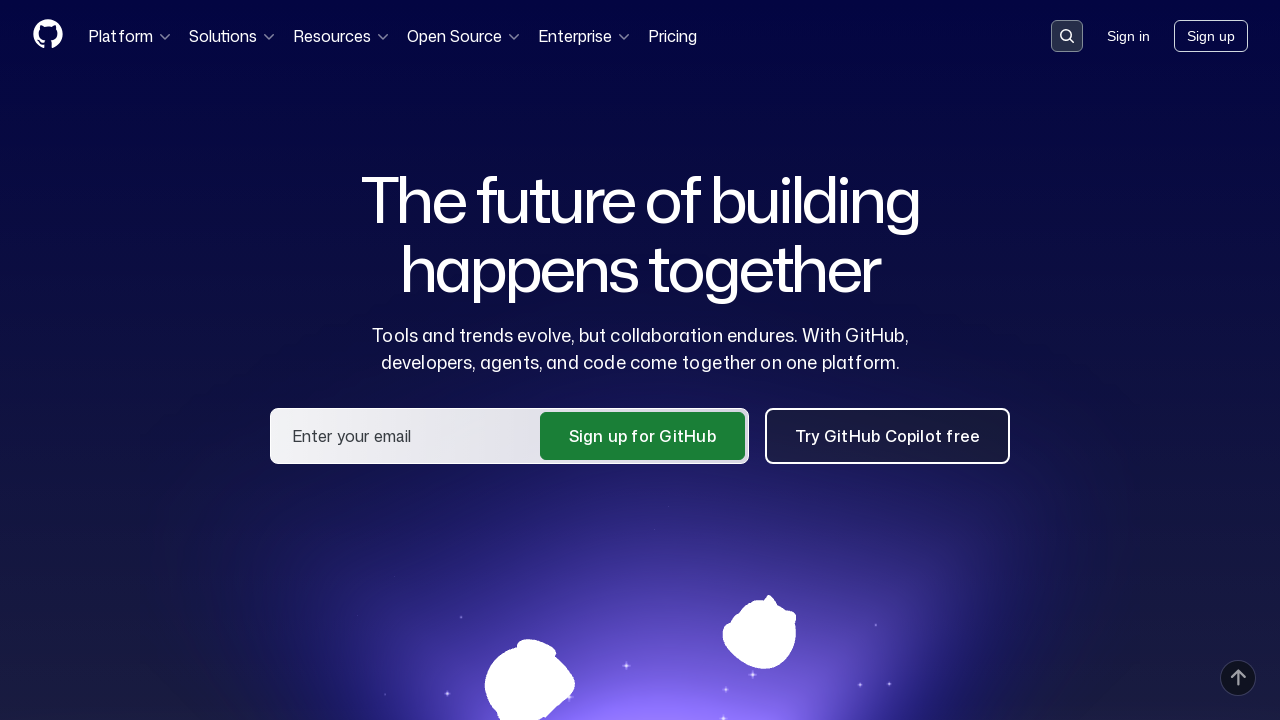

Clicked search button to activate search at (1067, 36) on button[data-target='qbsearch-input.inputButton']
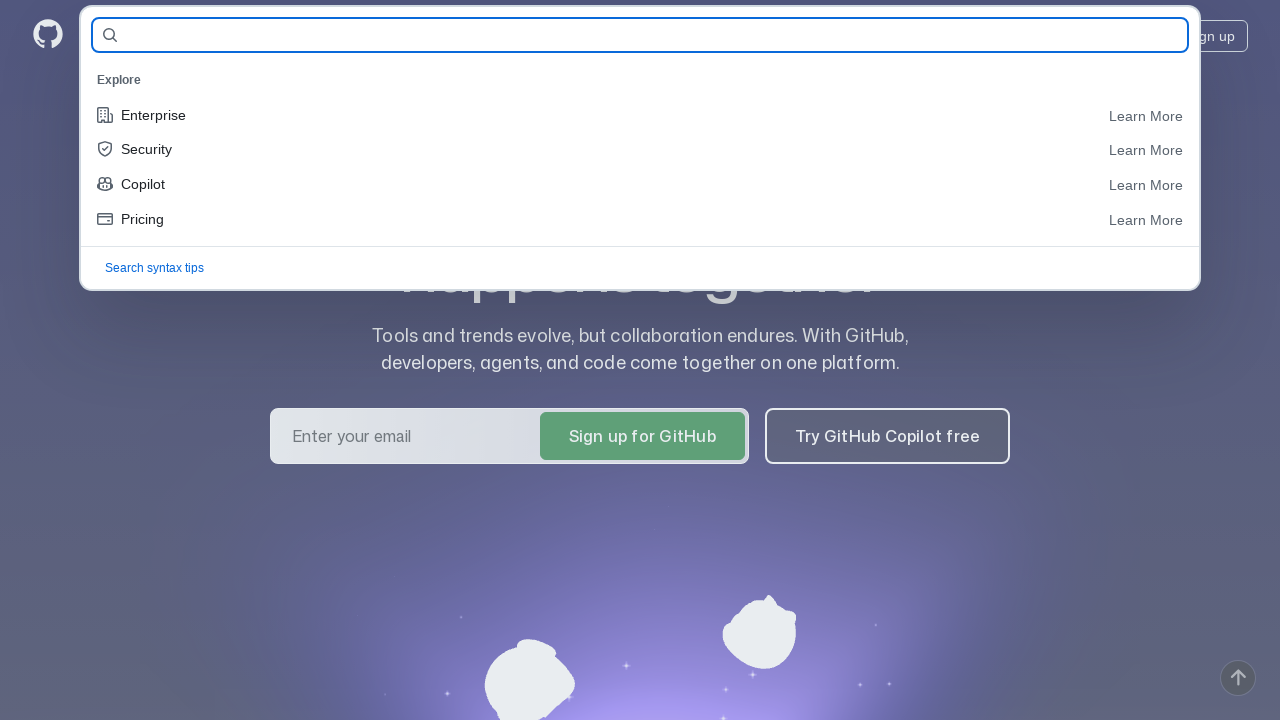

Search dialog loaded with input field
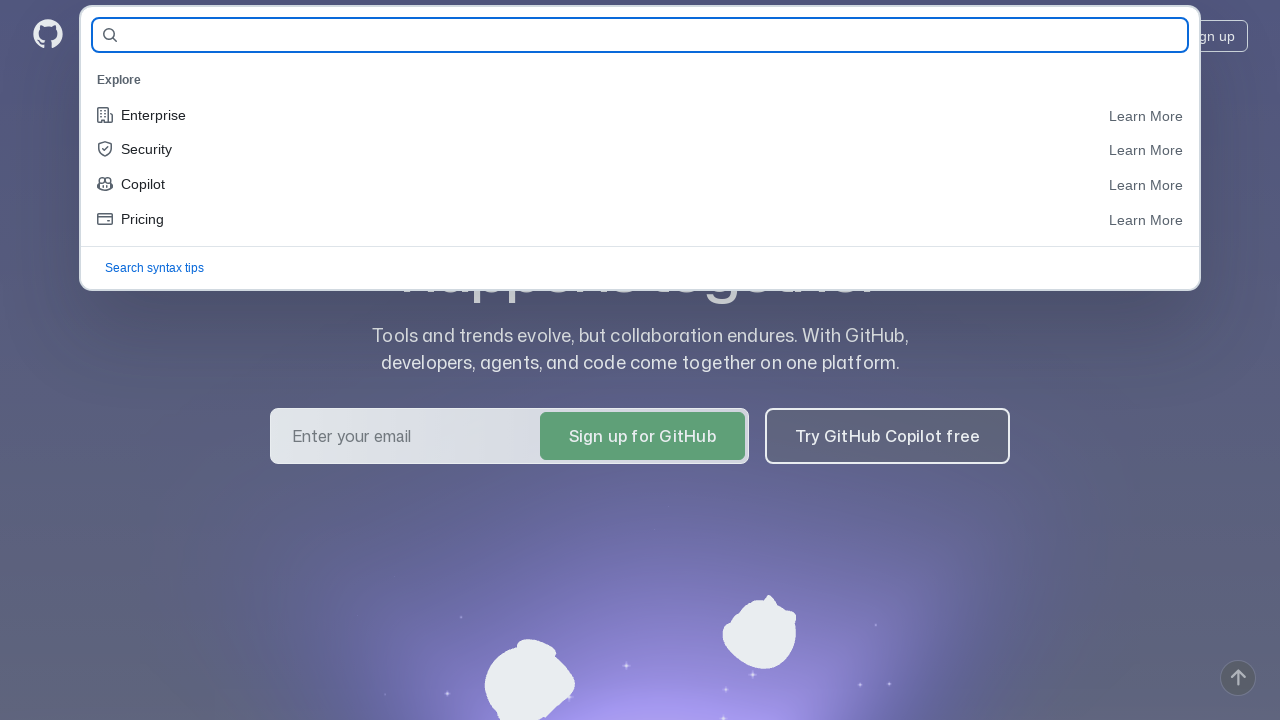

Filled search field with 'jdi' repository term on input#query-builder-test
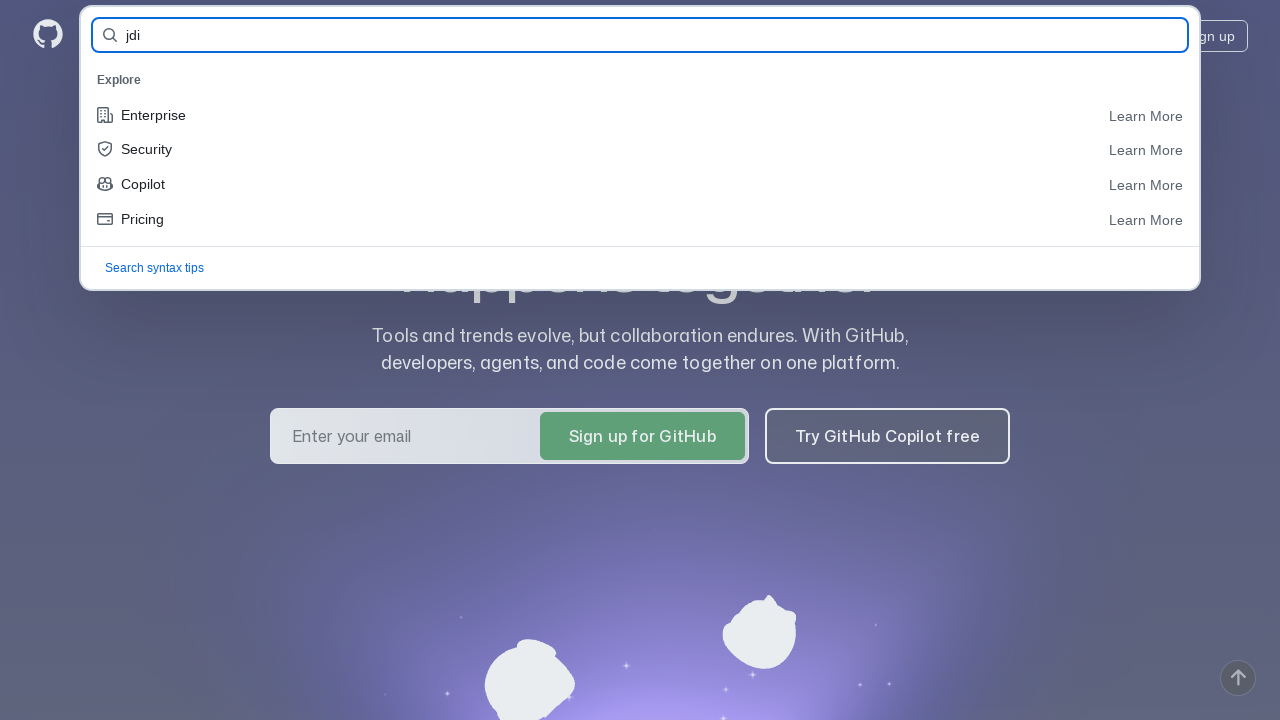

Pressed Enter to submit search query on input#query-builder-test
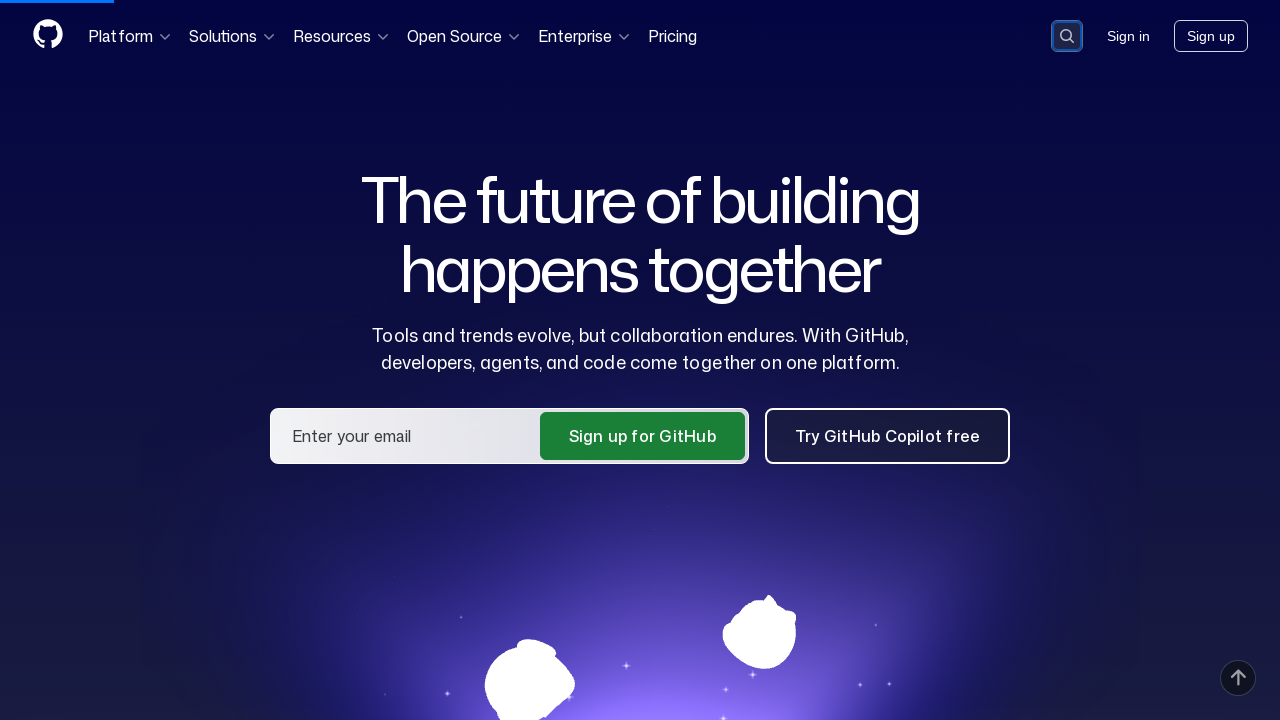

Search results displayed successfully
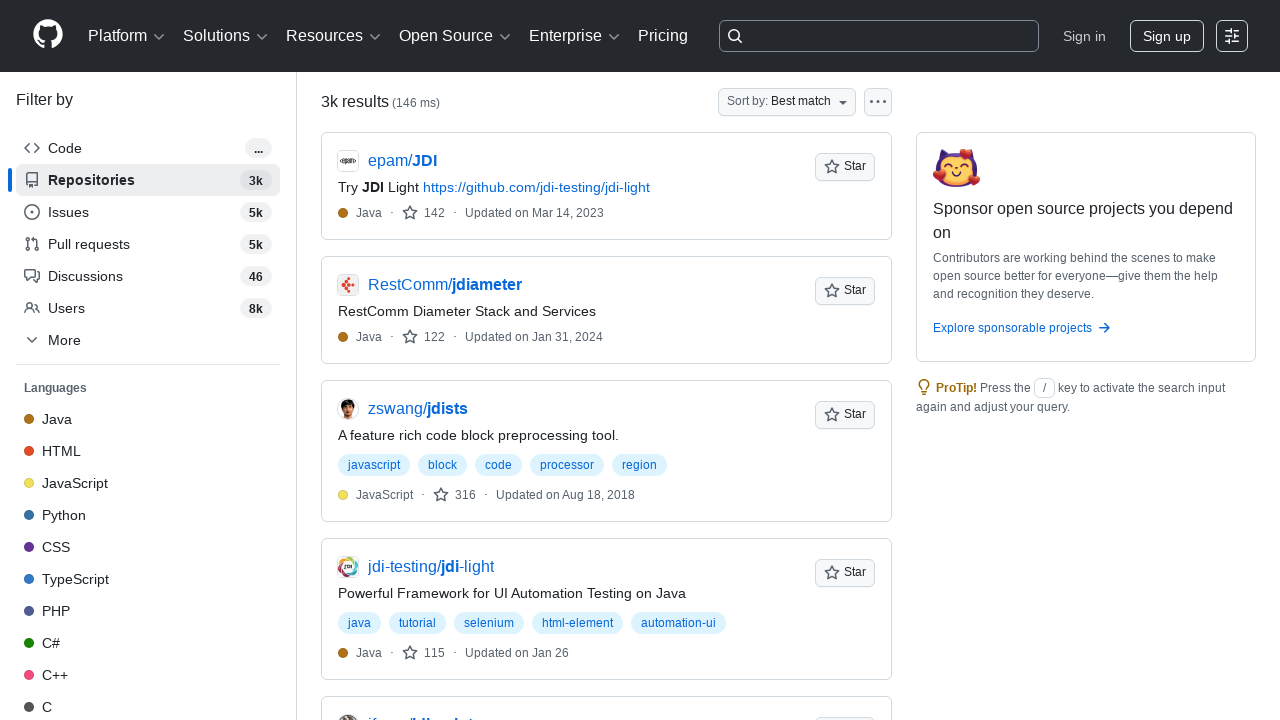

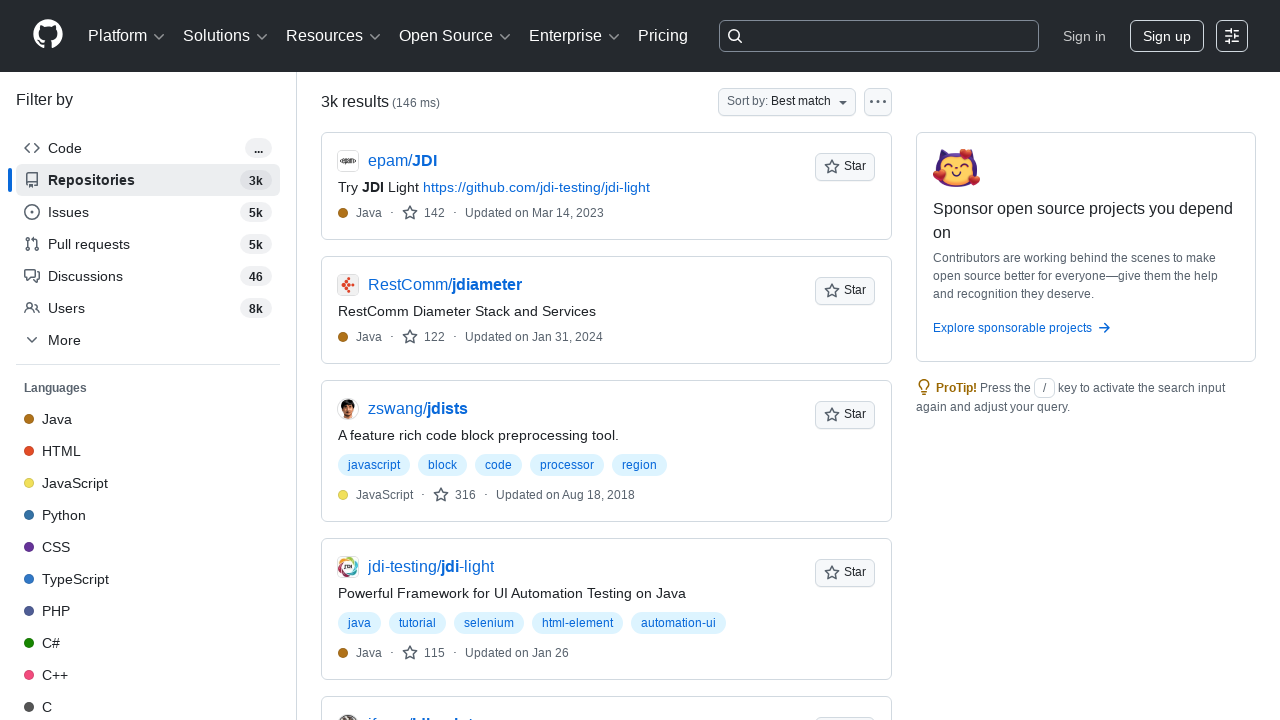